Navigates to Apple's iPhone shop page and clicks on the first iPhone product card to view its details overlay

Starting URL: https://www.apple.com/shop/buy-iphone

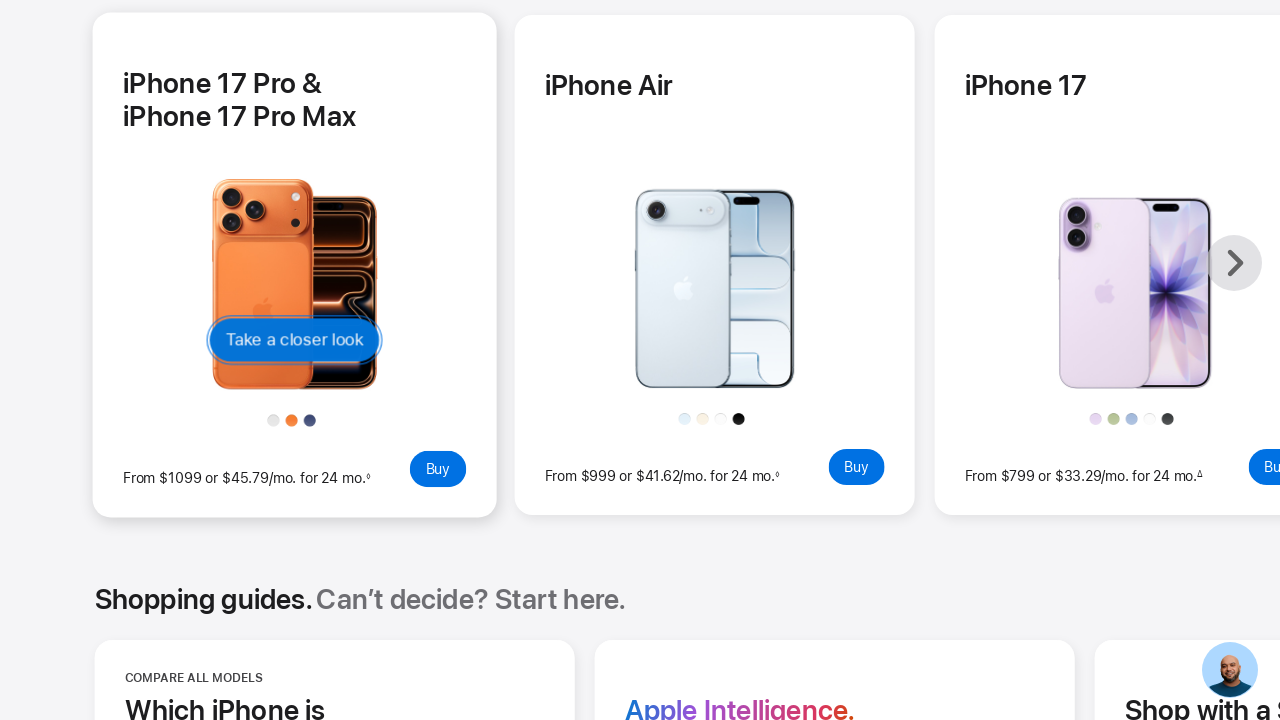

Waited for iPhone product cards to load on Apple shop page
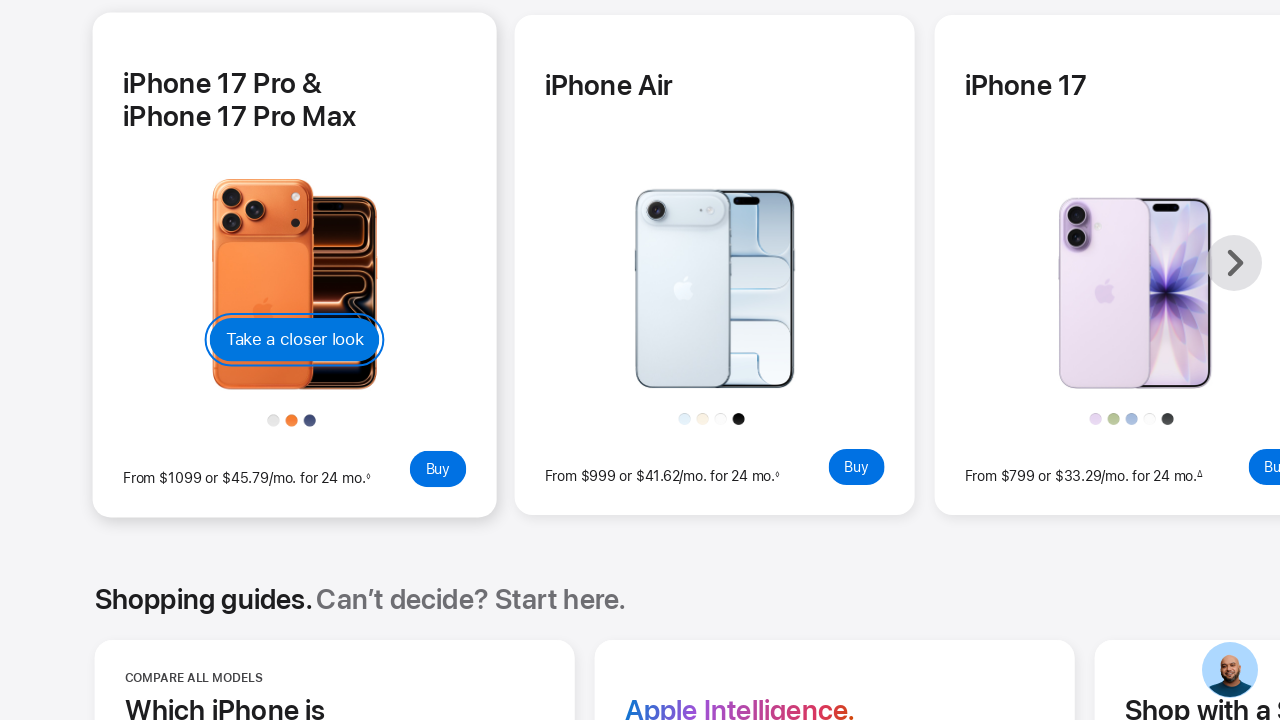

Clicked on the first iPhone product card at (295, 87) on (//h3[@class='rf-hcard-content-title'])[1]
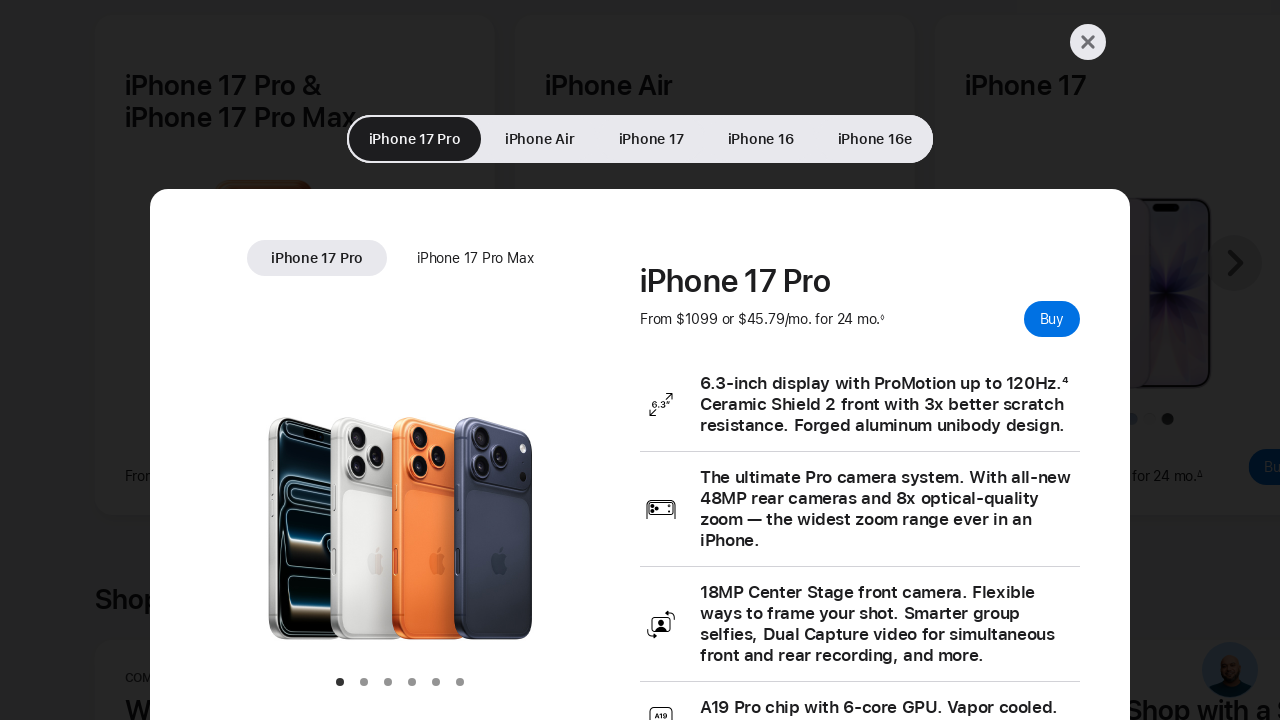

Product detail overlay appeared with product information
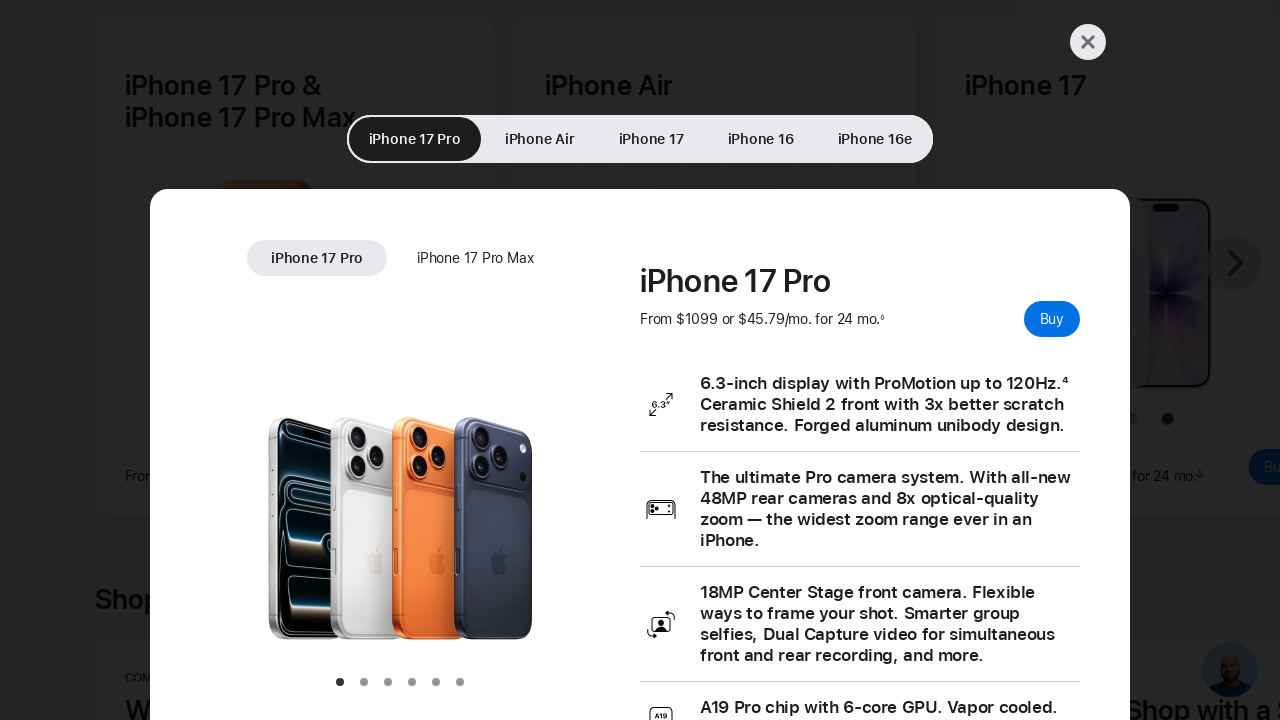

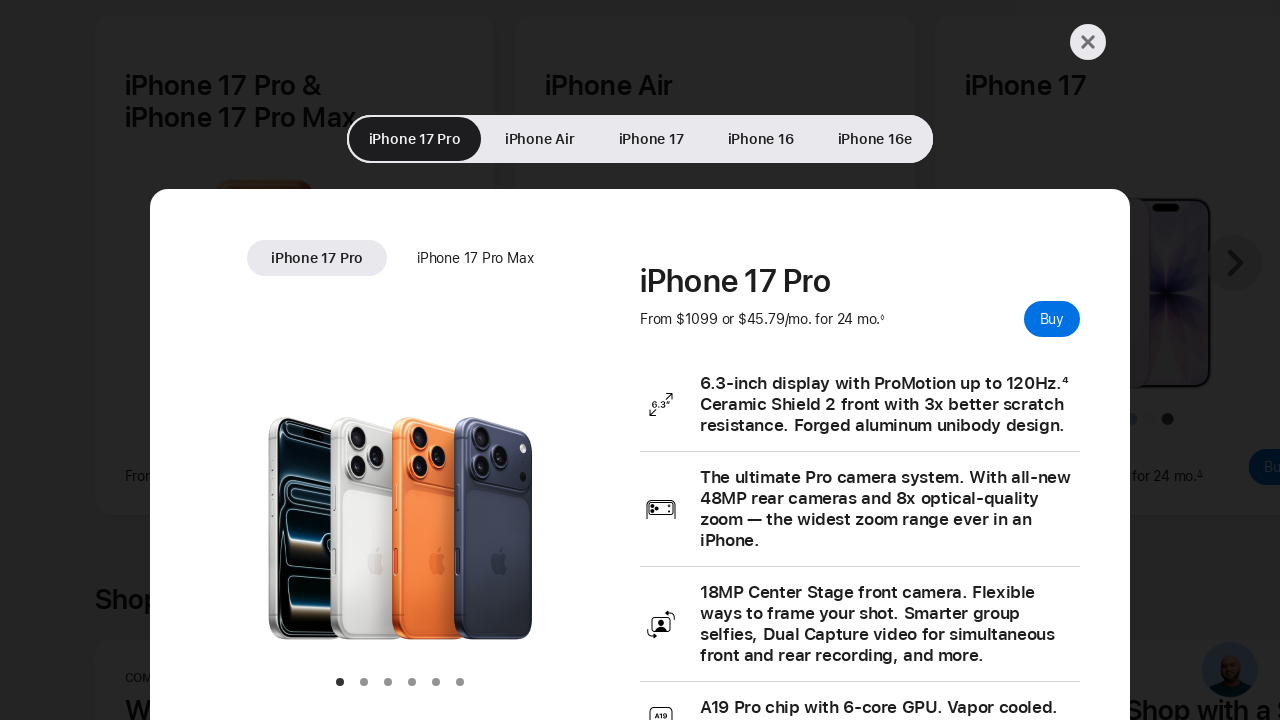